Tests a registration form by filling in personal details including name, email, mobile number, gender, hobbies, date of birth, subjects, address, state and city, then submits and verifies the form data is displayed correctly.

Starting URL: https://demoqa.com/automation-practice-form/

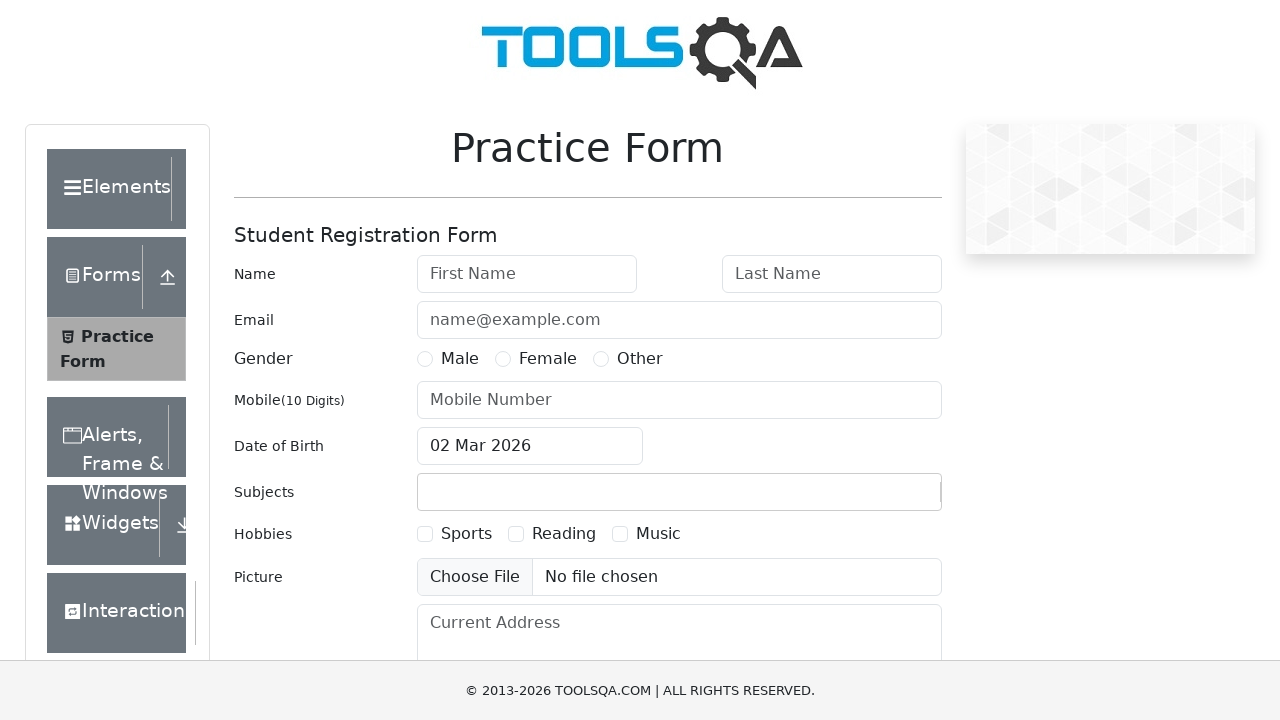

Filled first name field with 'Michael' on xpath=//*[@id="firstName"]
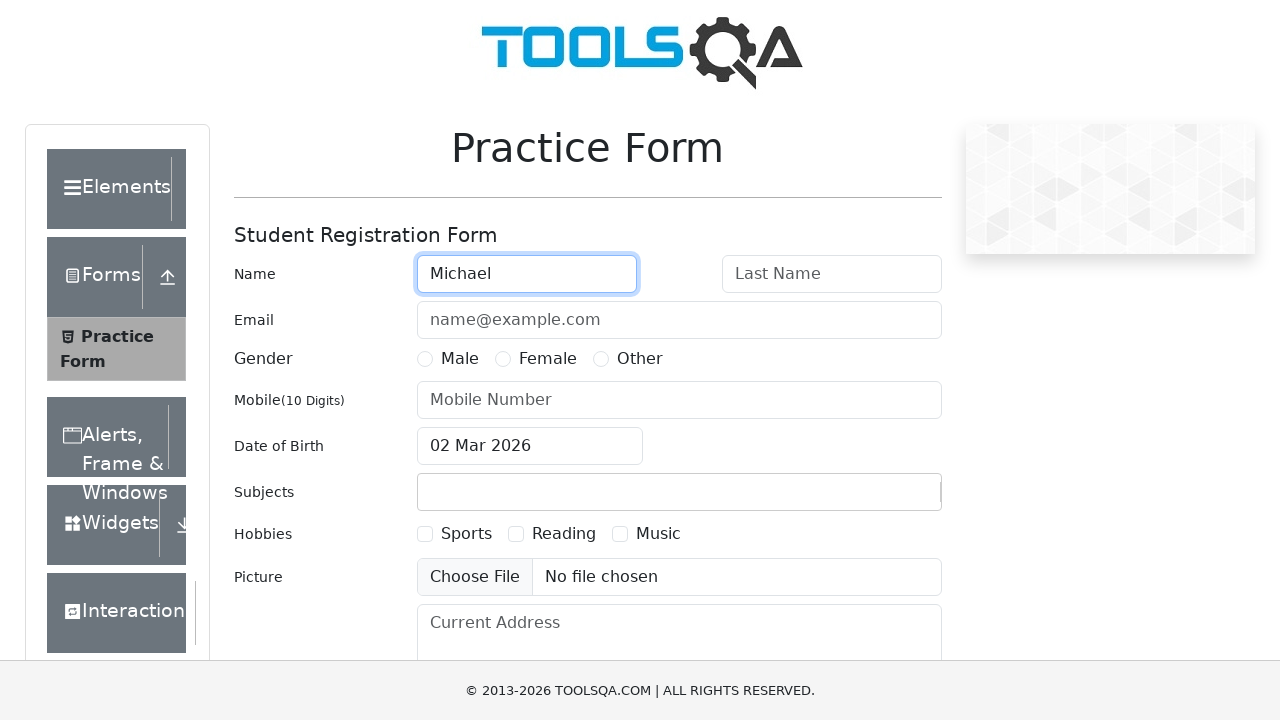

Filled last name field with 'Thompson' on xpath=//*[@id="lastName"]
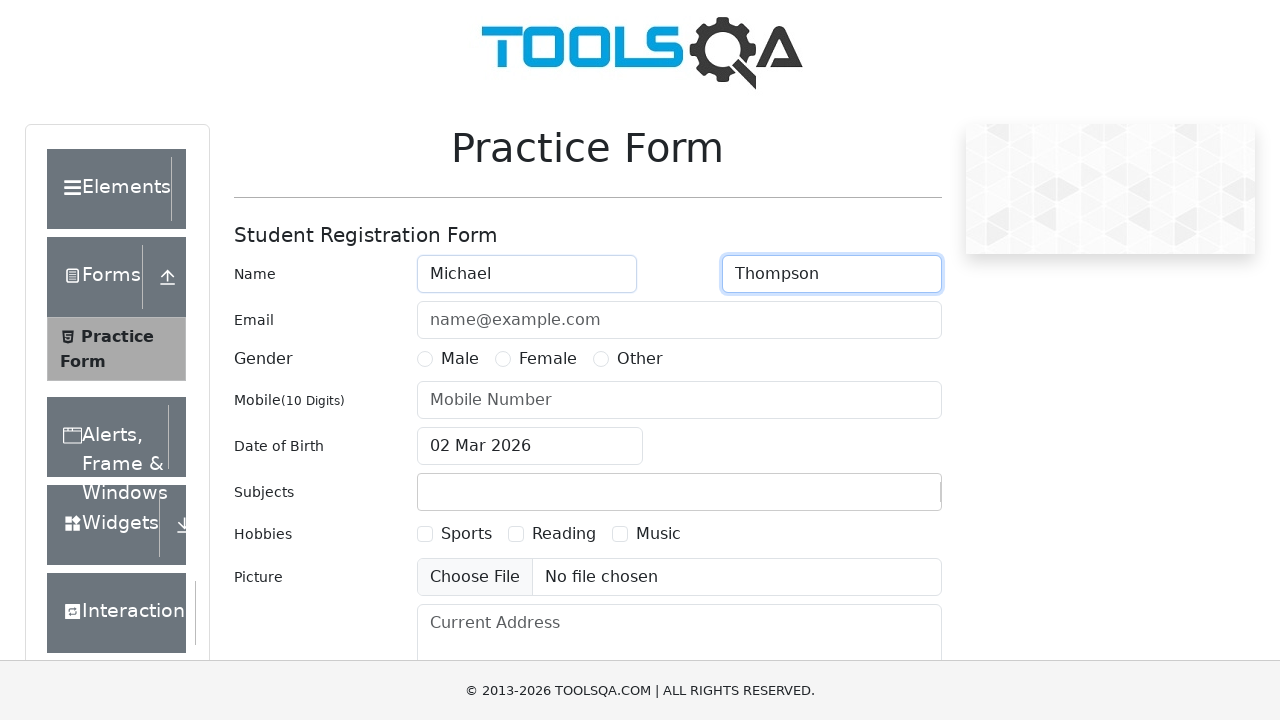

Filled email field with 'michael.thompson@example.com' on xpath=//*[@id="userEmail"]
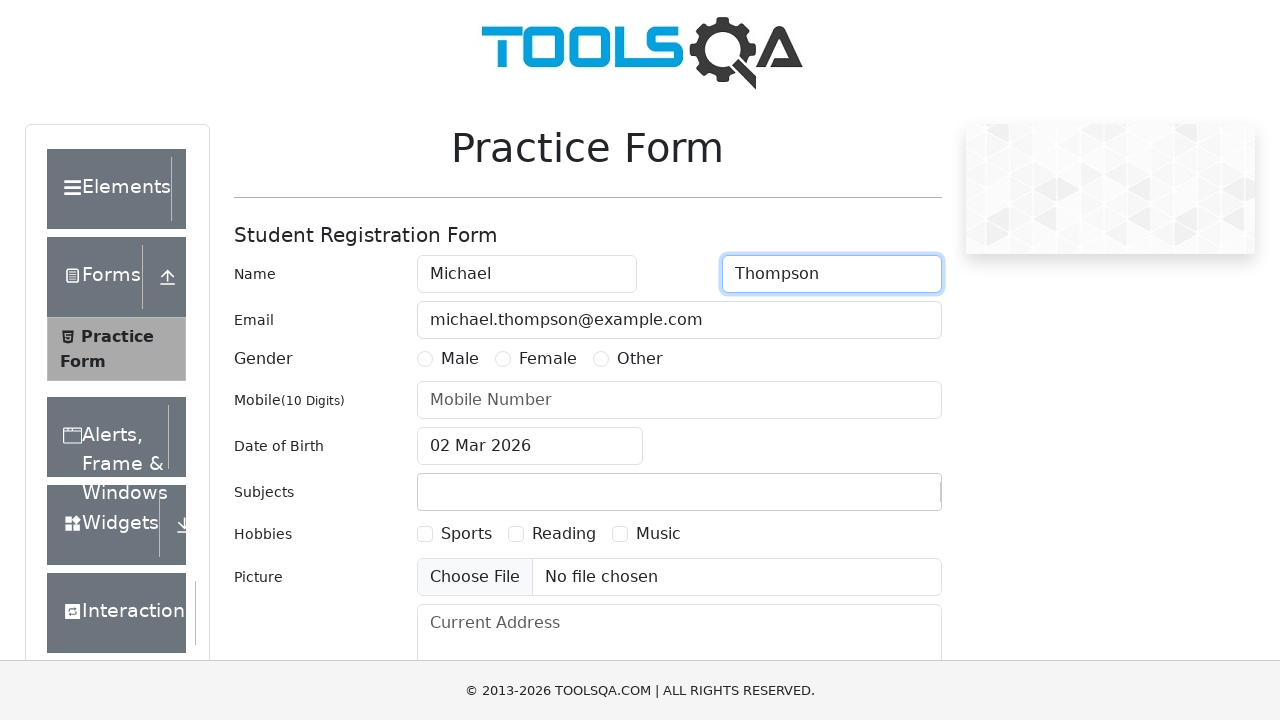

Filled mobile number field with '5551234567' on xpath=//*[@id="userNumber"]
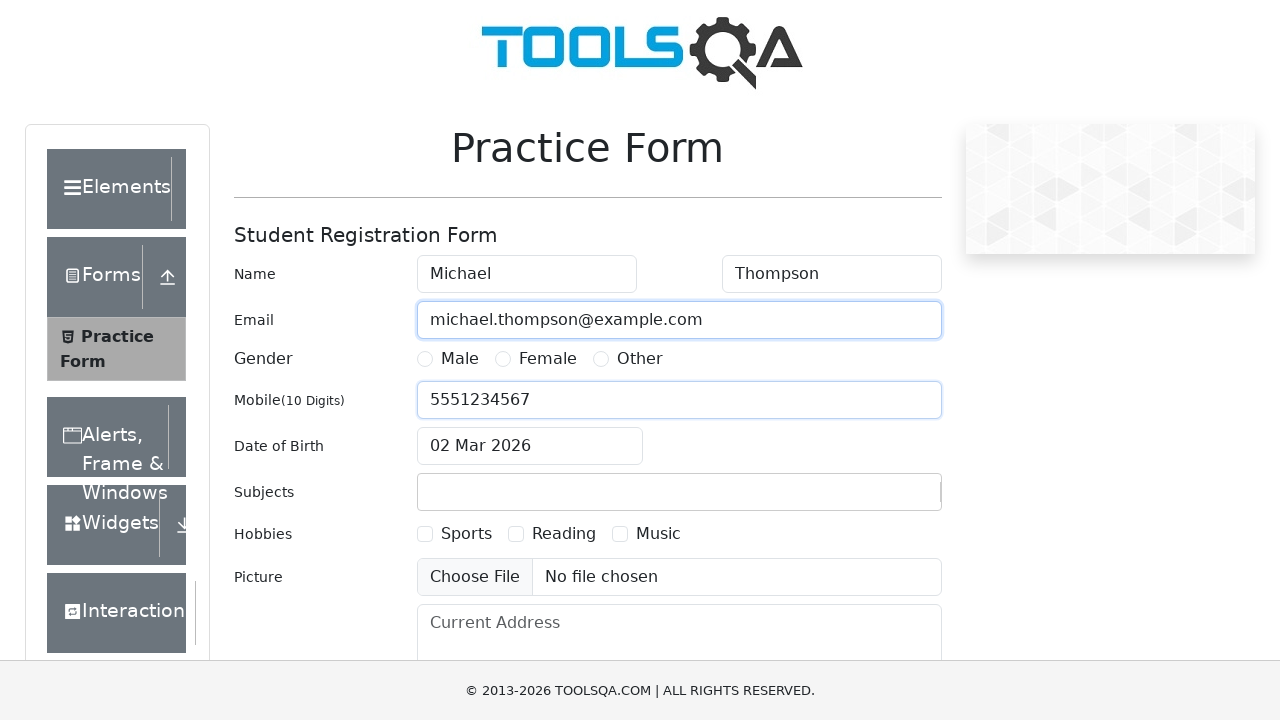

Selected gender option at (548, 359) on xpath=//label[@for="gender-radio-2"]
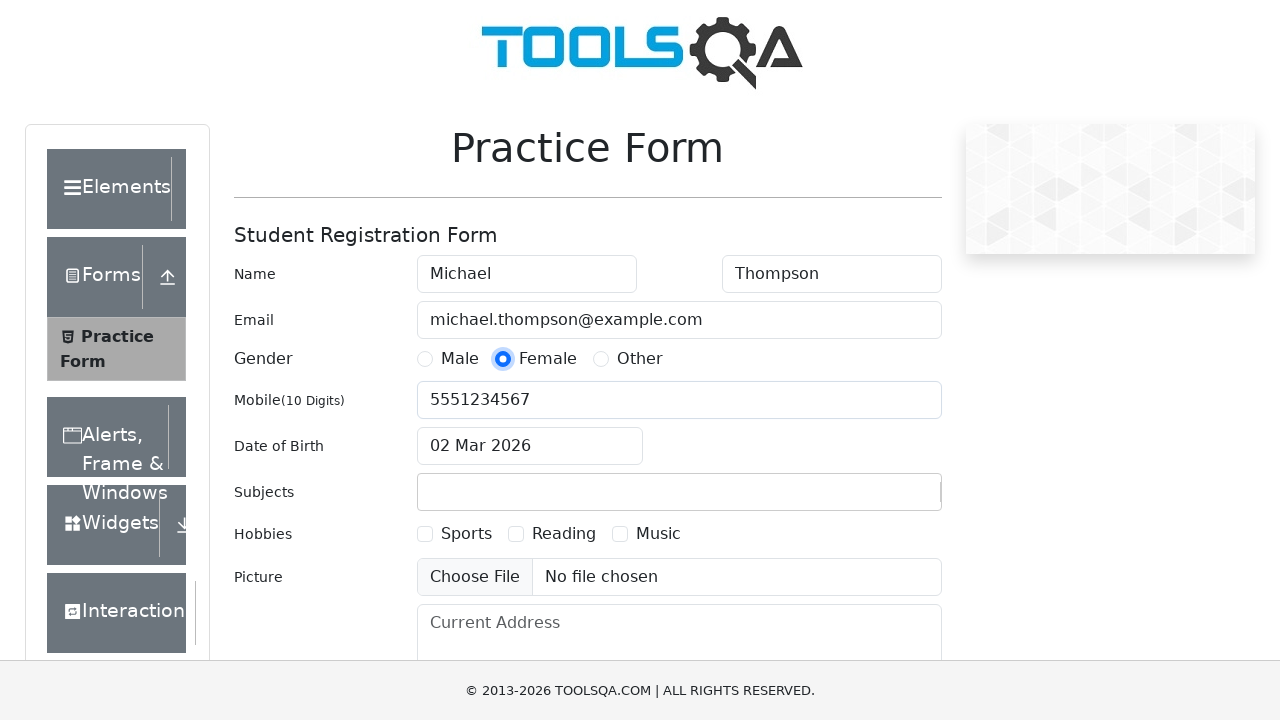

Checked hobby checkbox at (466, 534) on xpath=//label[@for="hobbies-checkbox-1"]
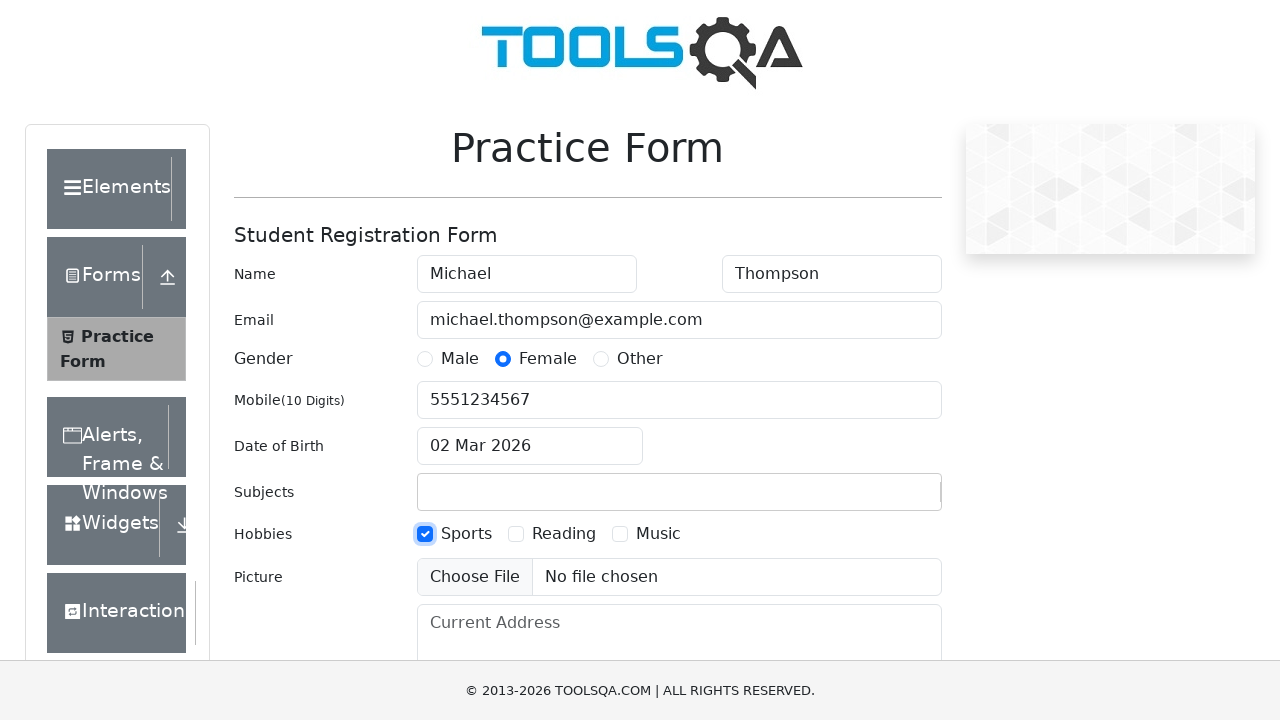

Clicked date of birth input field at (530, 446) on xpath=//*[@id="dateOfBirthInput"]
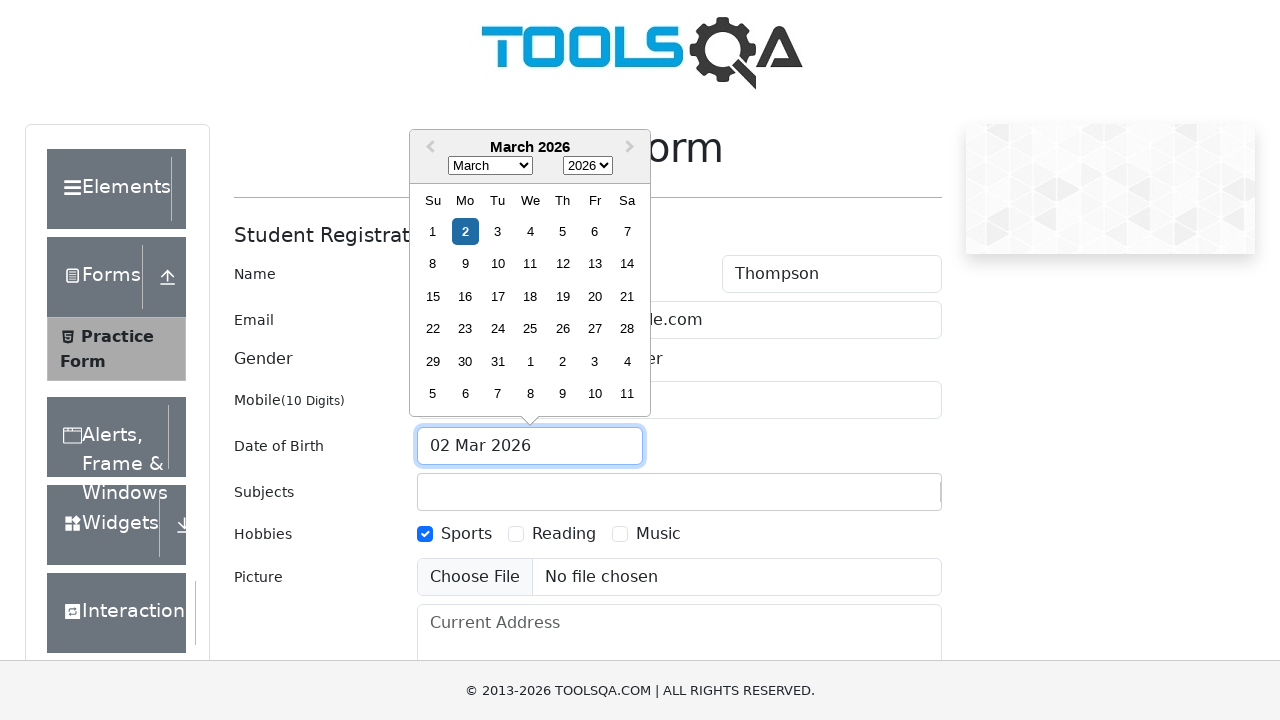

Filled date of birth with 'March 15, 1990' on xpath=//*[@id="dateOfBirthInput"]
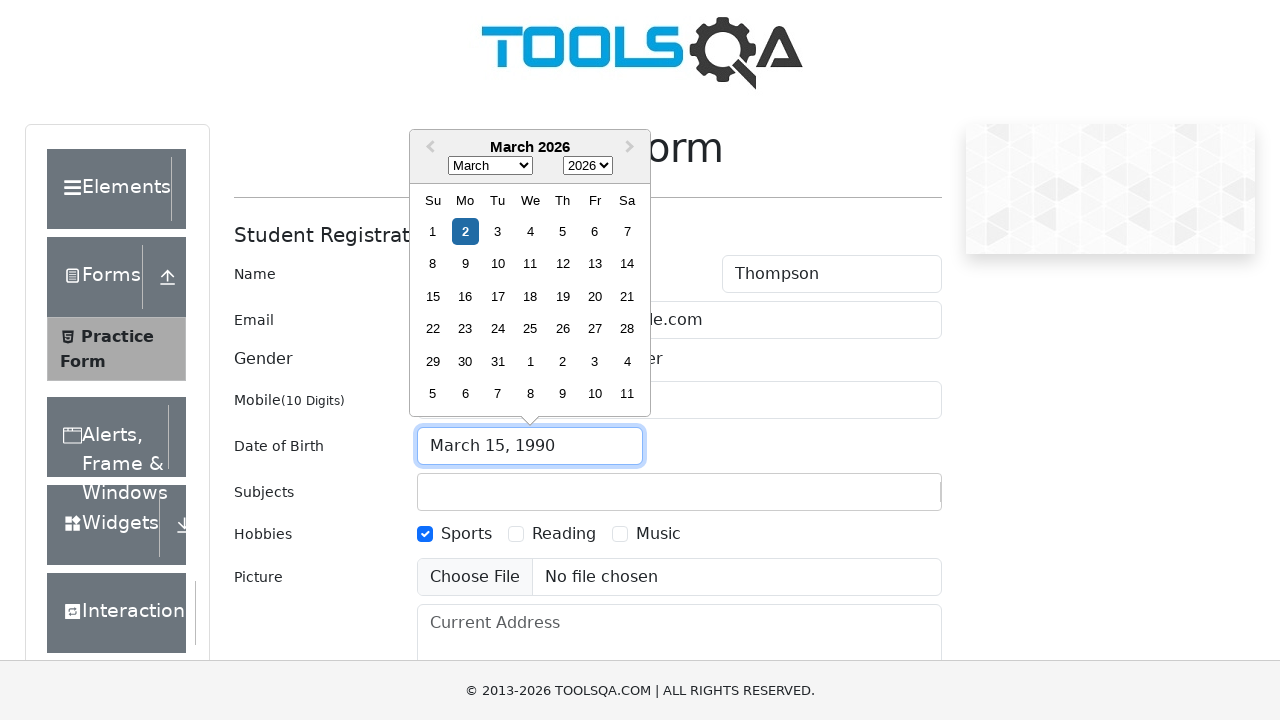

Pressed Escape key to close date picker
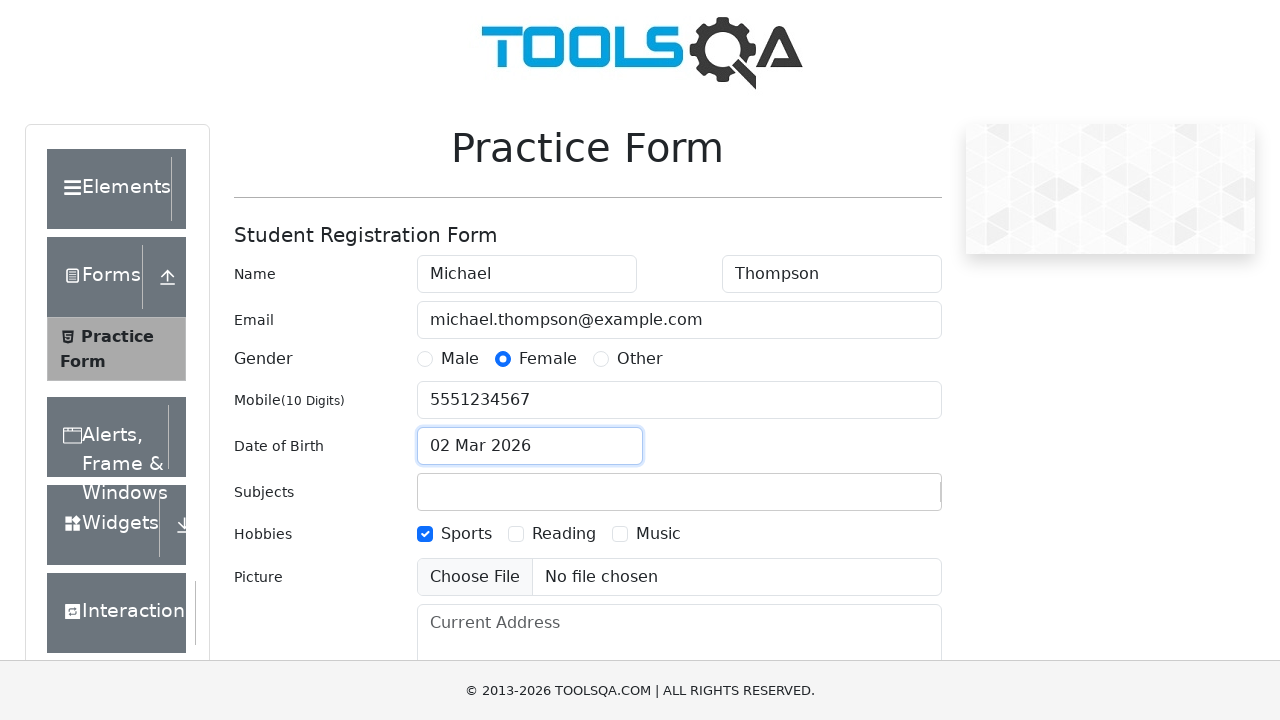

Filled subjects field with 'Computer Science' on xpath=//*[@id="subjectsInput"]
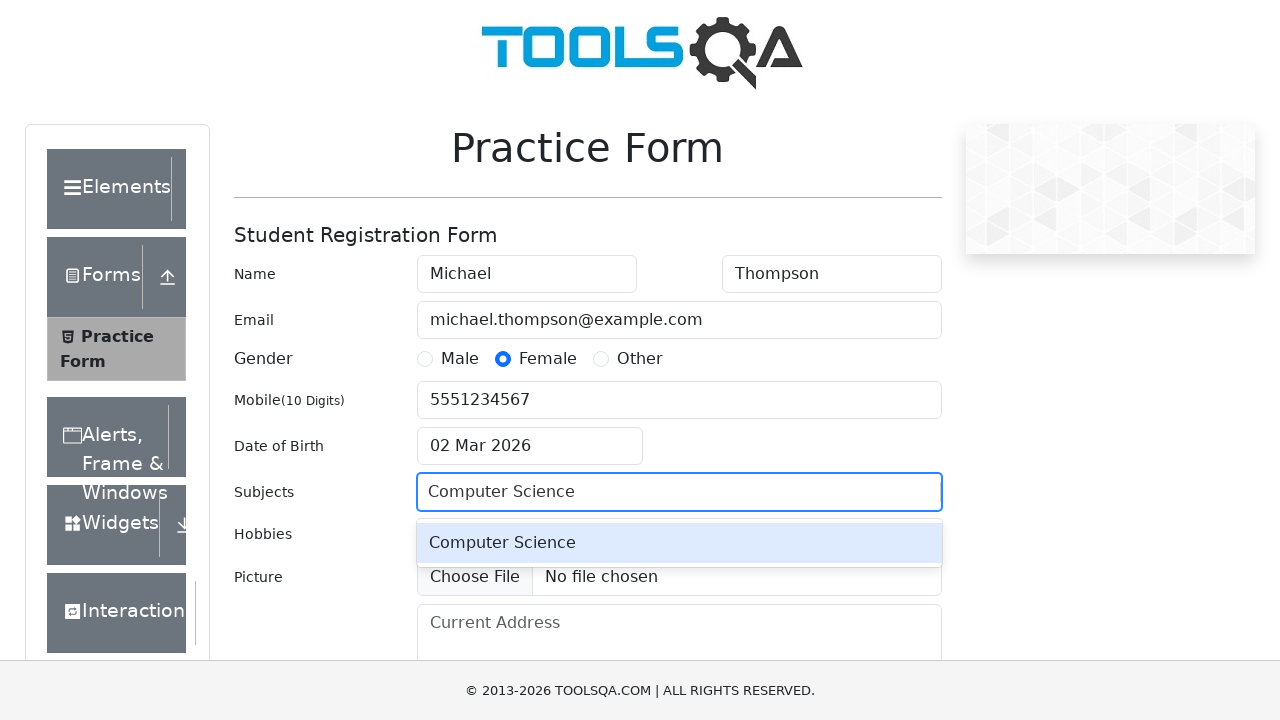

Filled current address field with '123 Oak Street' on xpath=//*[@placeholder='Current Address']
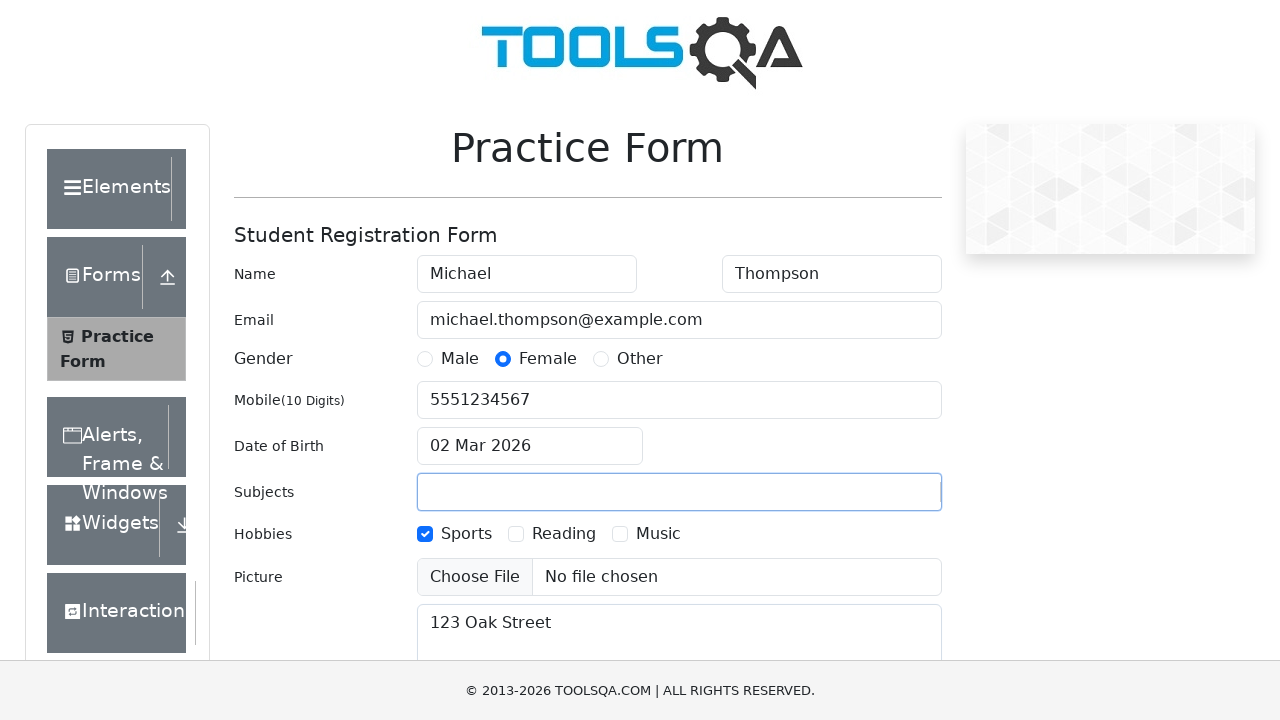

Typed 'NCR' in state selection field on xpath=//*[@id="react-select-3-input"]
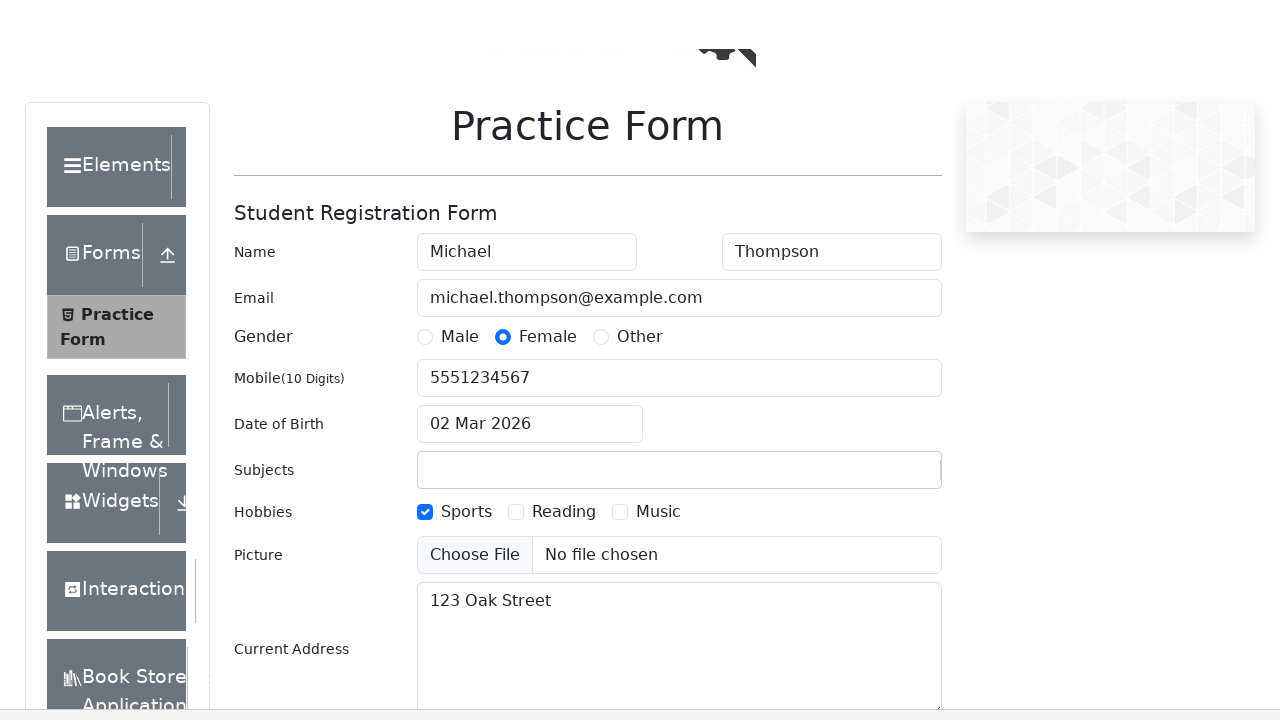

Selected 'NCR' from state dropdown at (527, 688) on div[id*="react-select-3-option"] >> internal:has-text="NCR"i
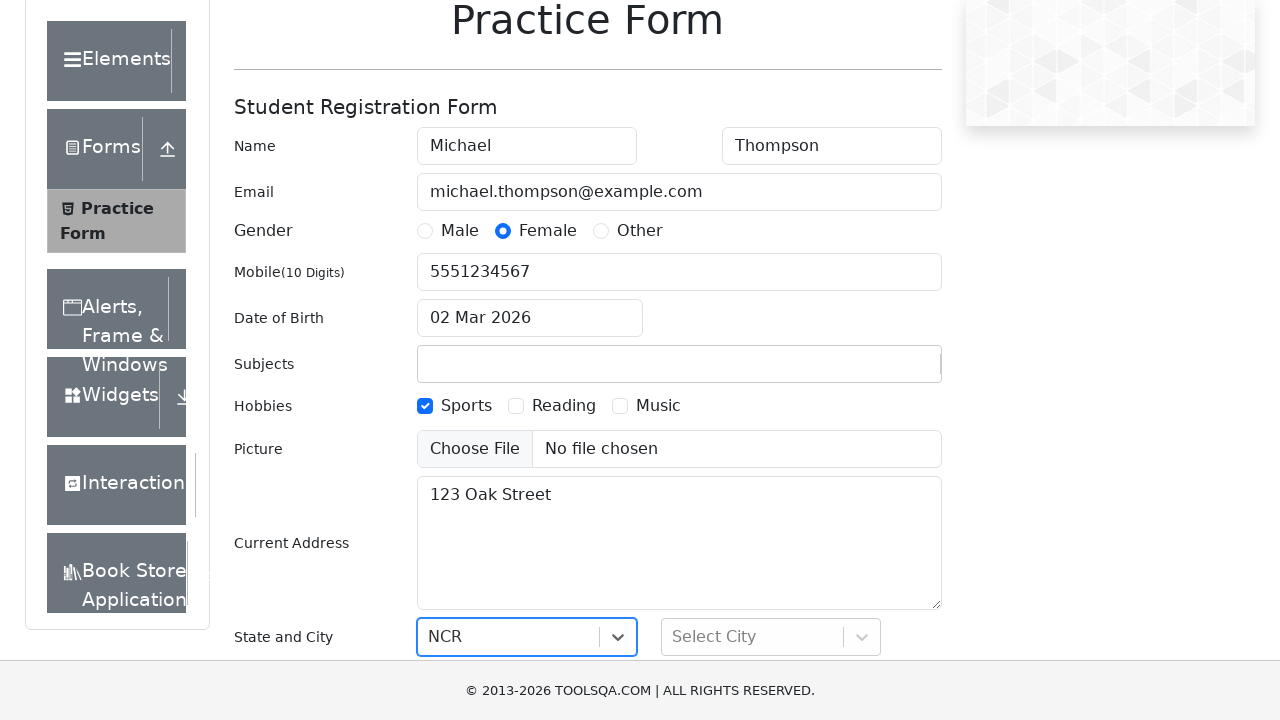

Typed 'Delhi' in city selection field on xpath=//*[@id="react-select-4-input"]
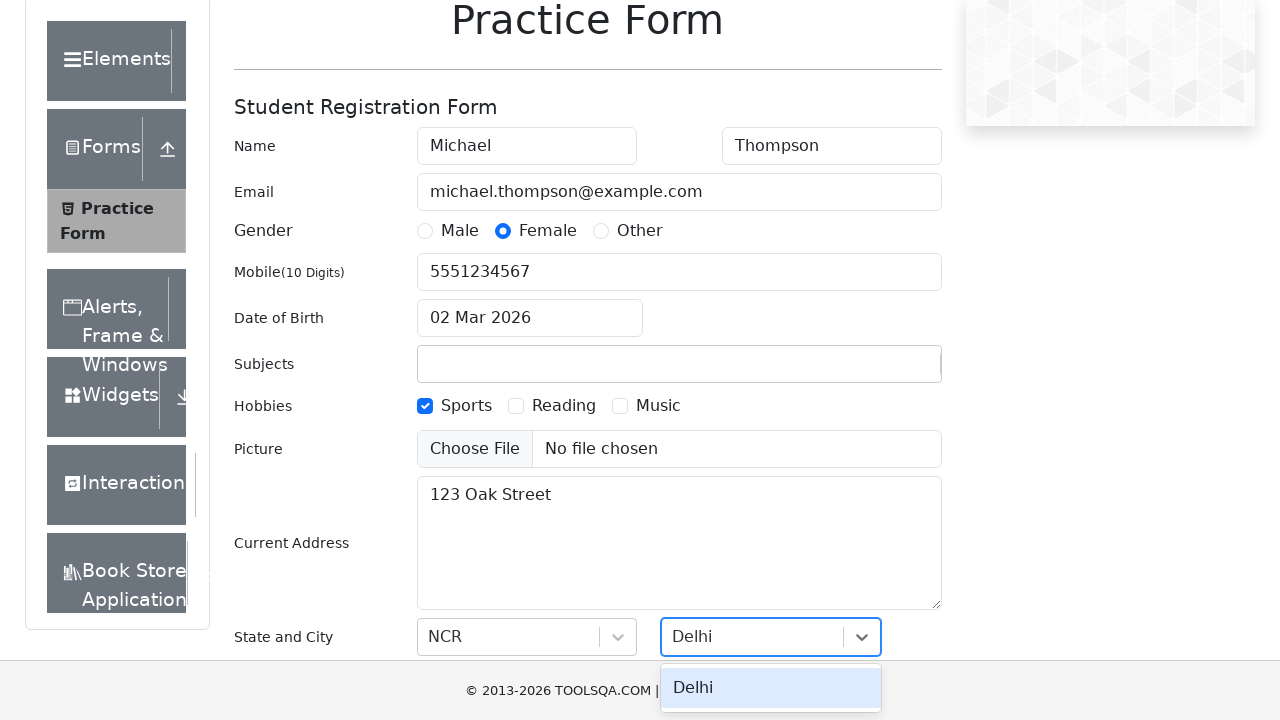

Selected 'Delhi' from city dropdown at (771, 688) on div[id*="react-select-4-option"] >> internal:has-text="Delhi"i
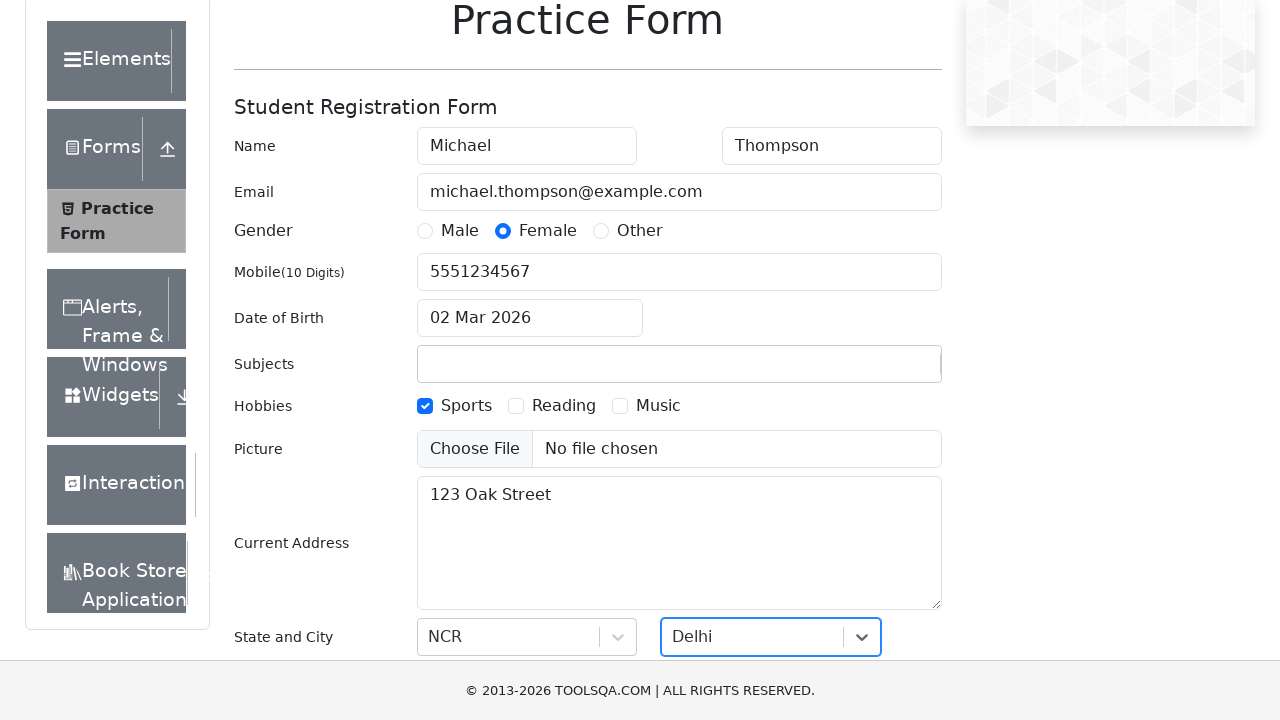

Clicked submit button to submit the form at (885, 499) on xpath=//*[@id="submit"]
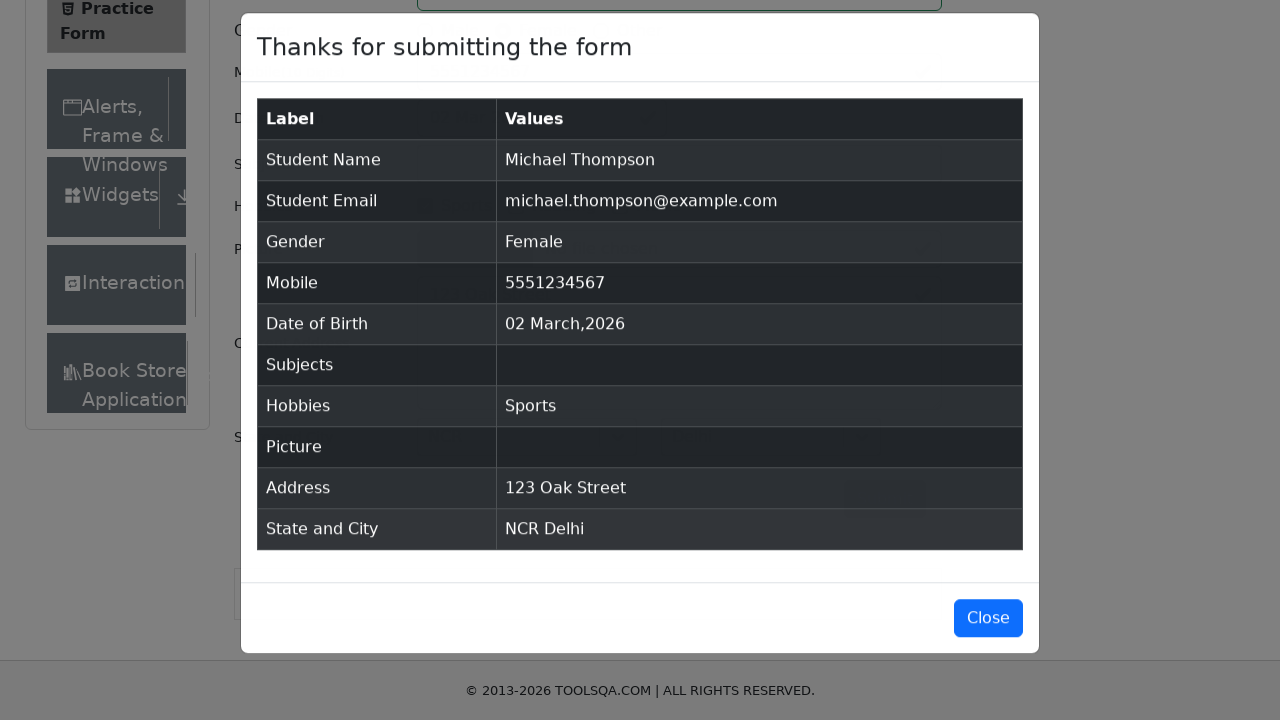

Form submission confirmed - 'Michael Thompson' found in confirmation modal
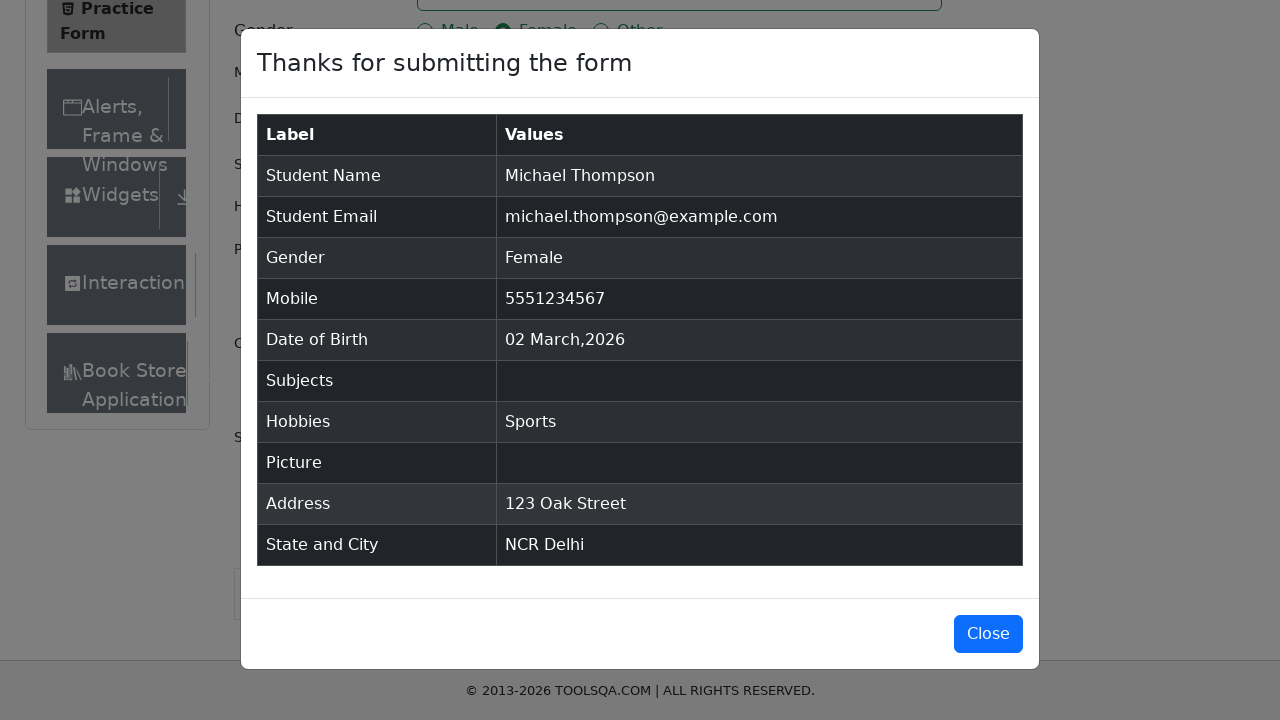

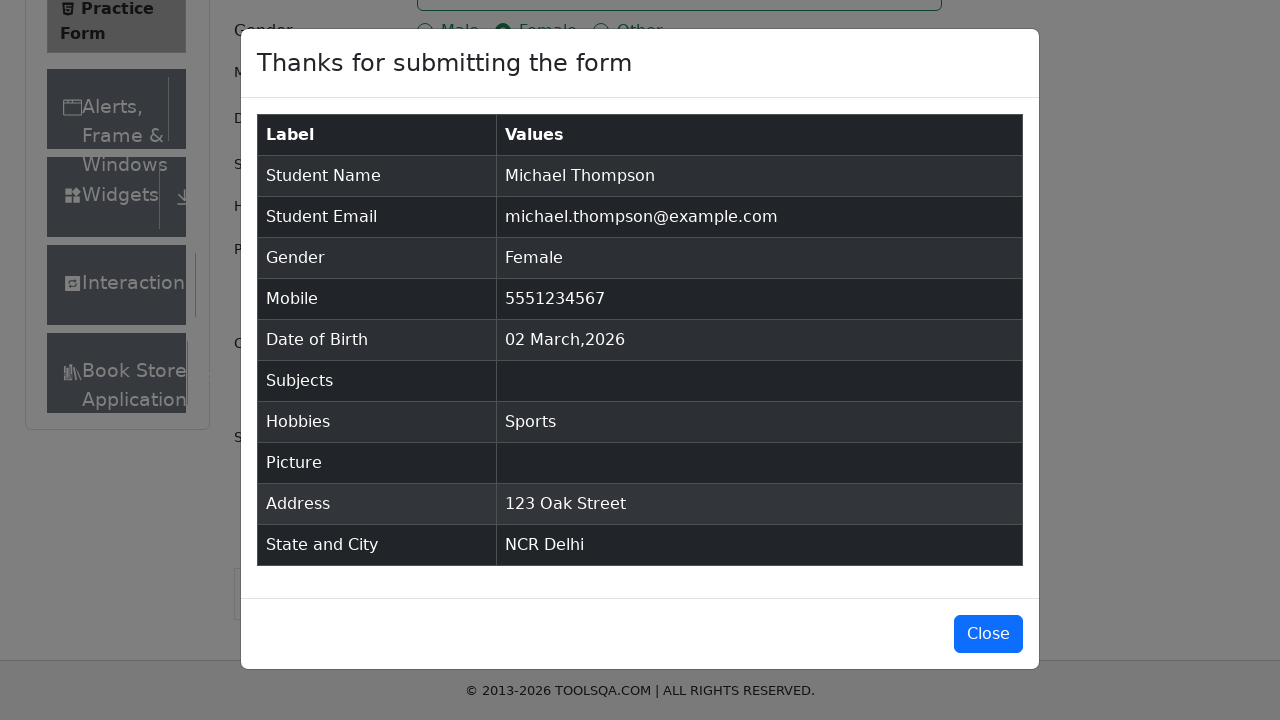